Waits for a price to reach $100, then solves a math problem by calculating the natural logarithm of a trigonometric expression and submitting the answer

Starting URL: http://suninjuly.github.io/explicit_wait2.html

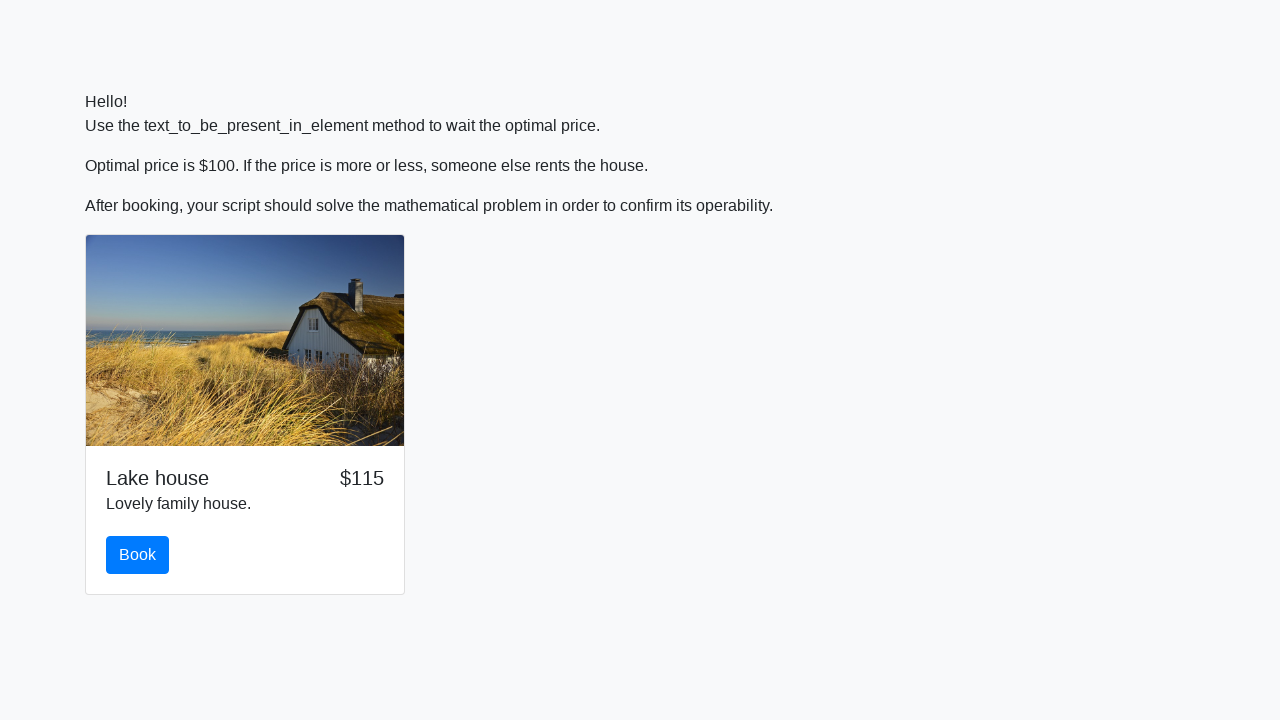

Waited for price to reach $100
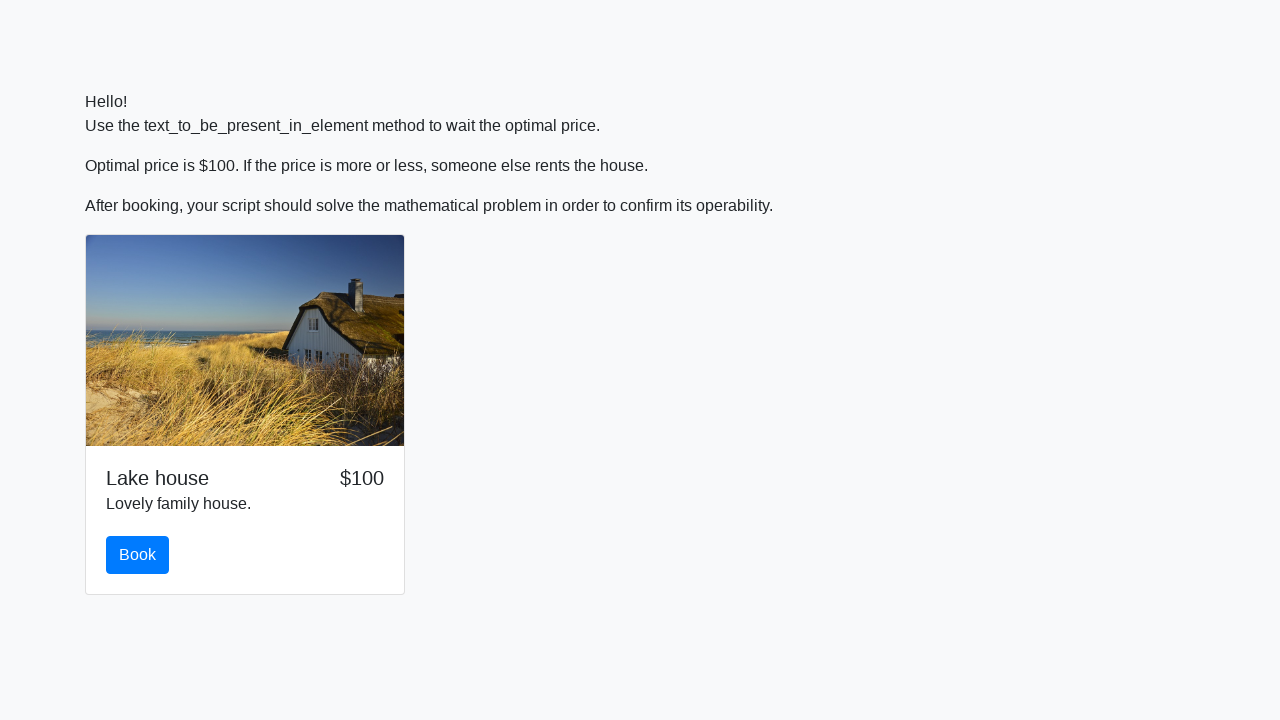

Clicked the book button at (138, 555) on #book
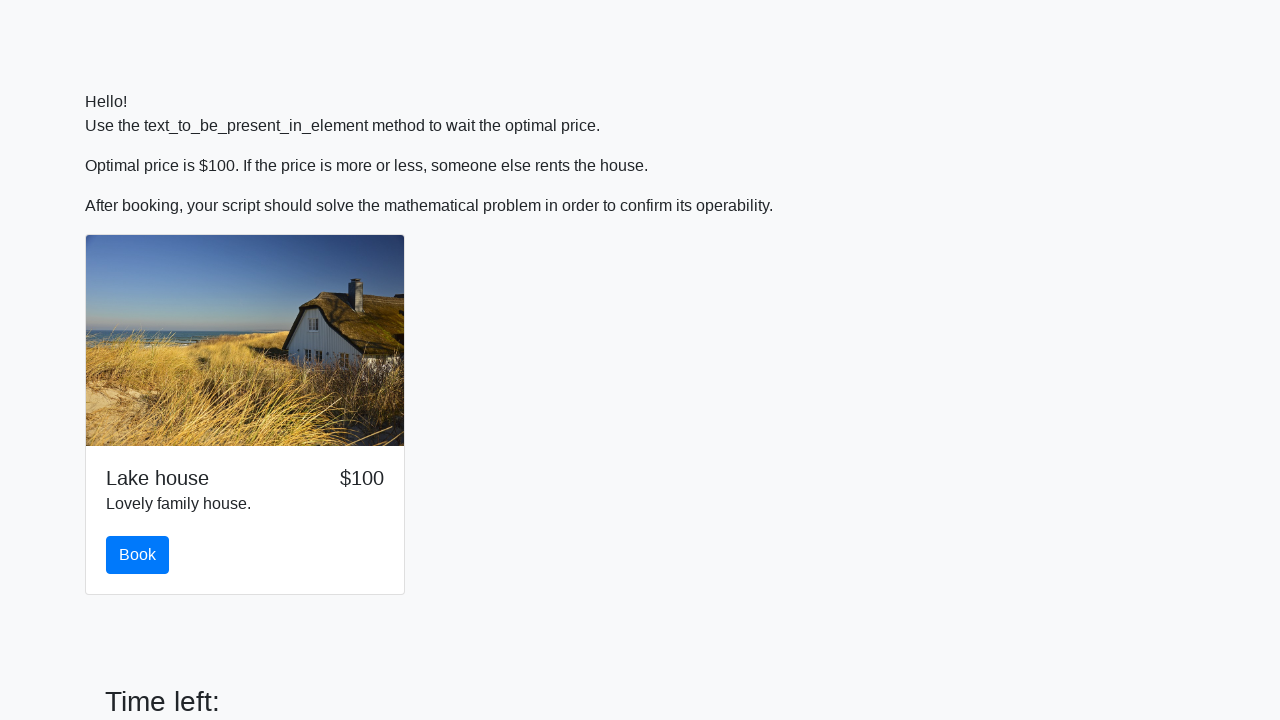

Scrolled to answer field
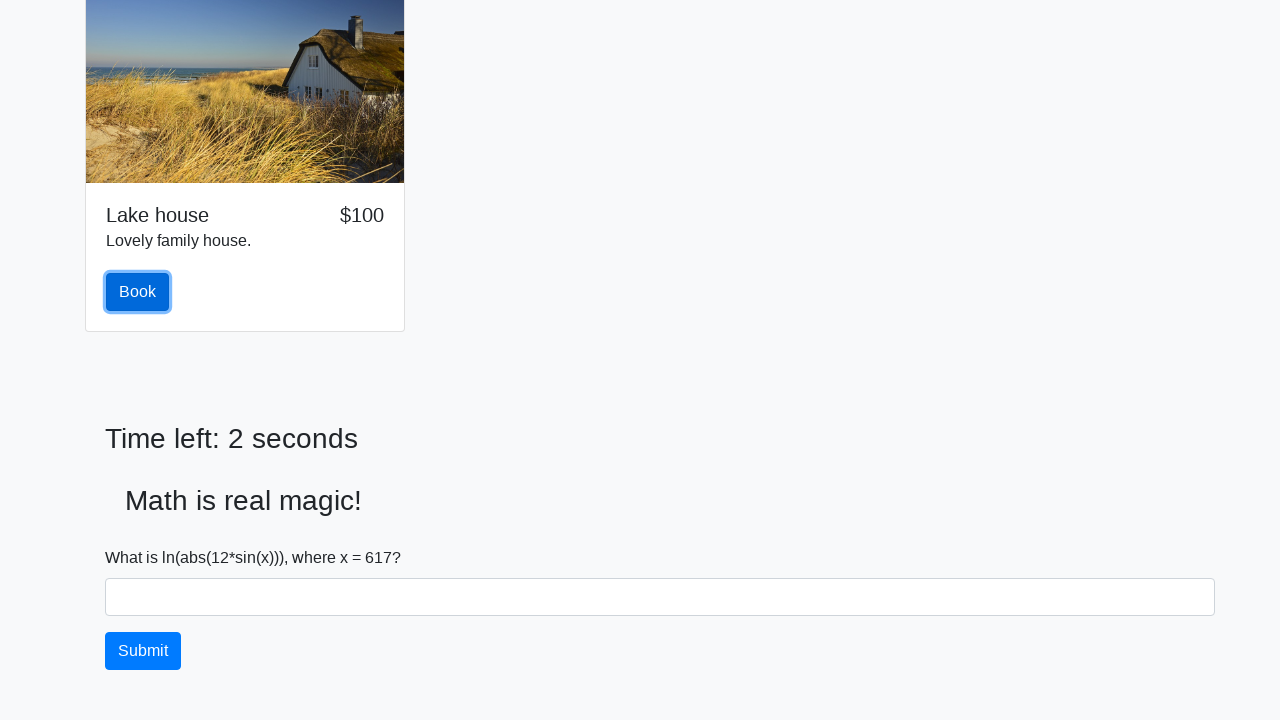

Retrieved input value: 617
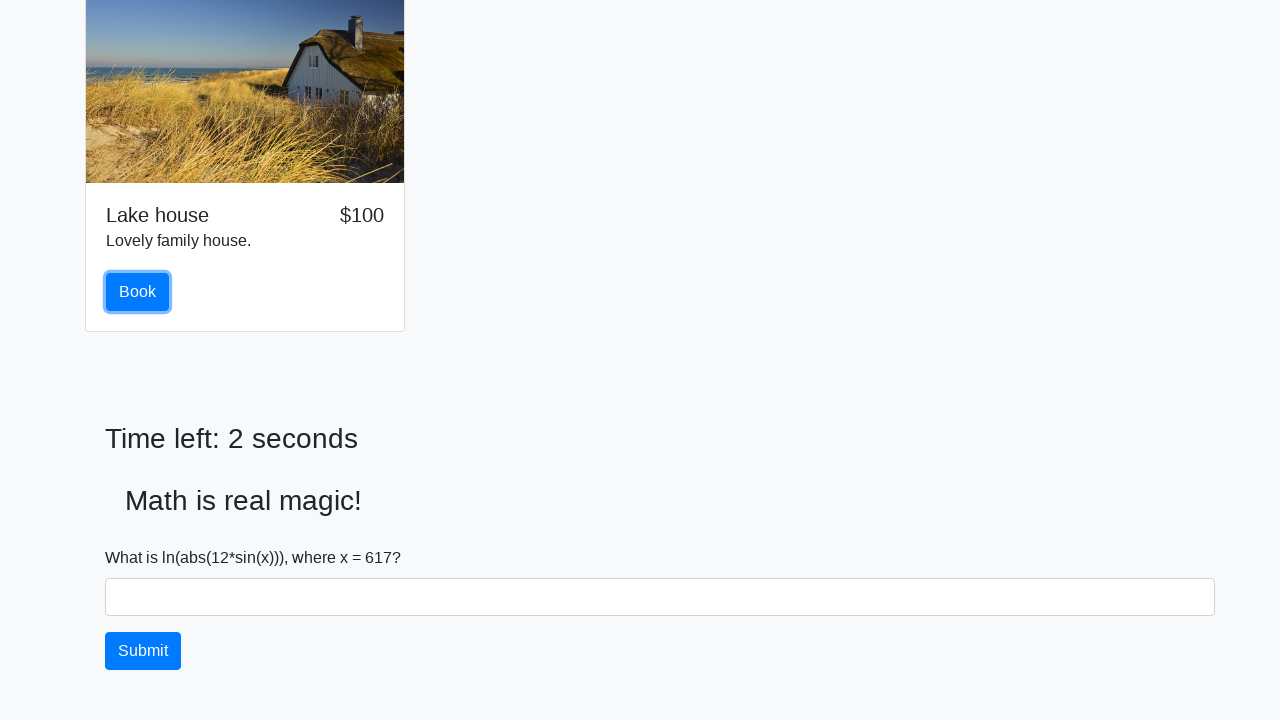

Calculated result: ln(|12*sin(617)|) = 2.431823625222588
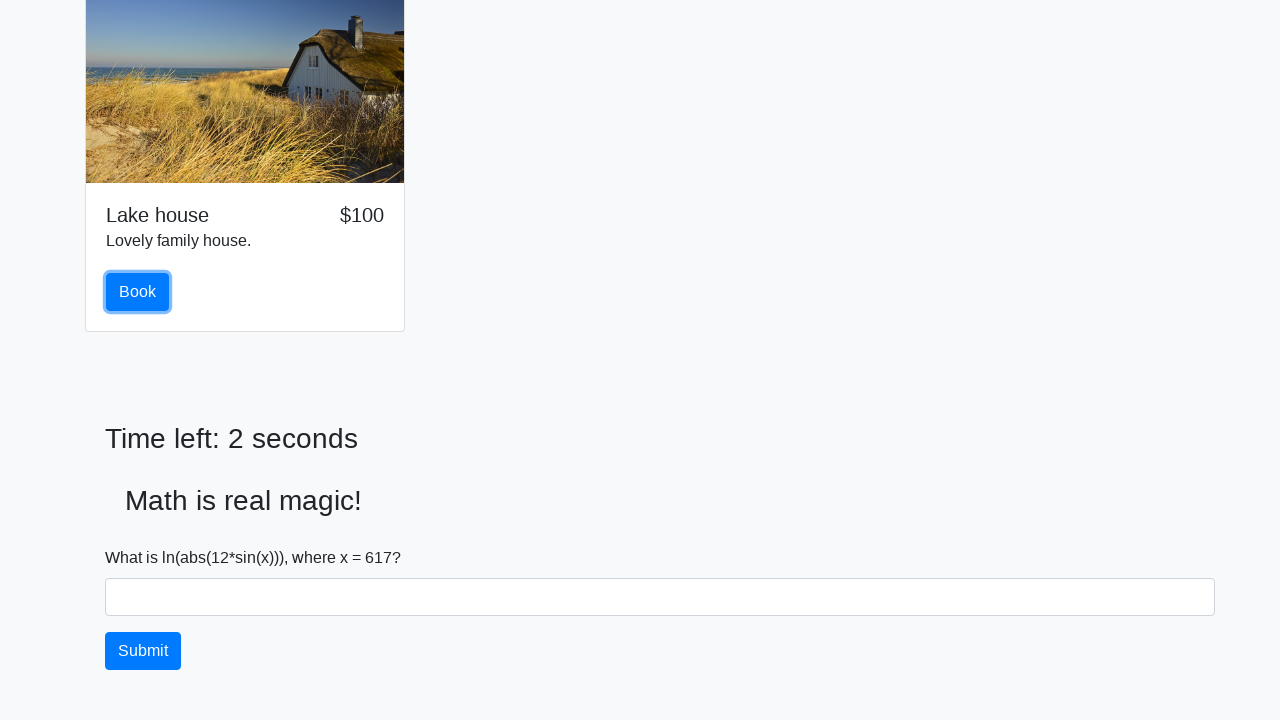

Filled answer field with calculated result: 2.431823625222588 on #answer
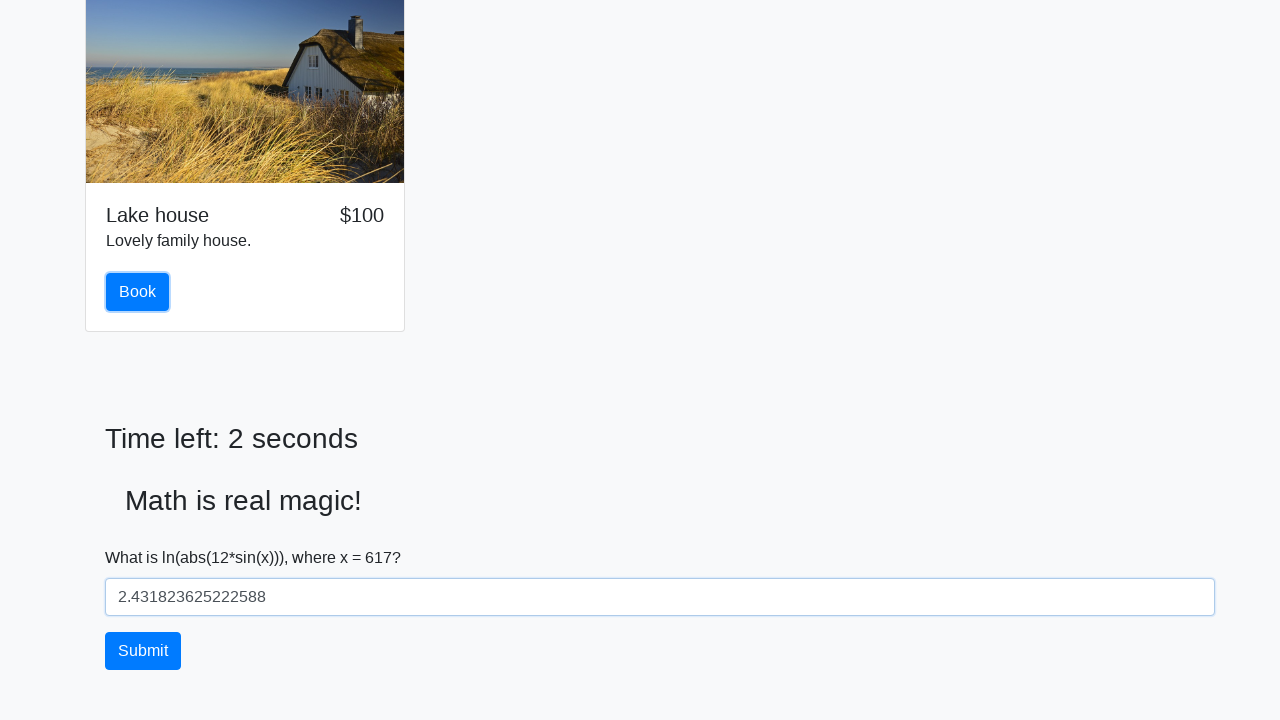

Submitted the solution at (143, 651) on #solve
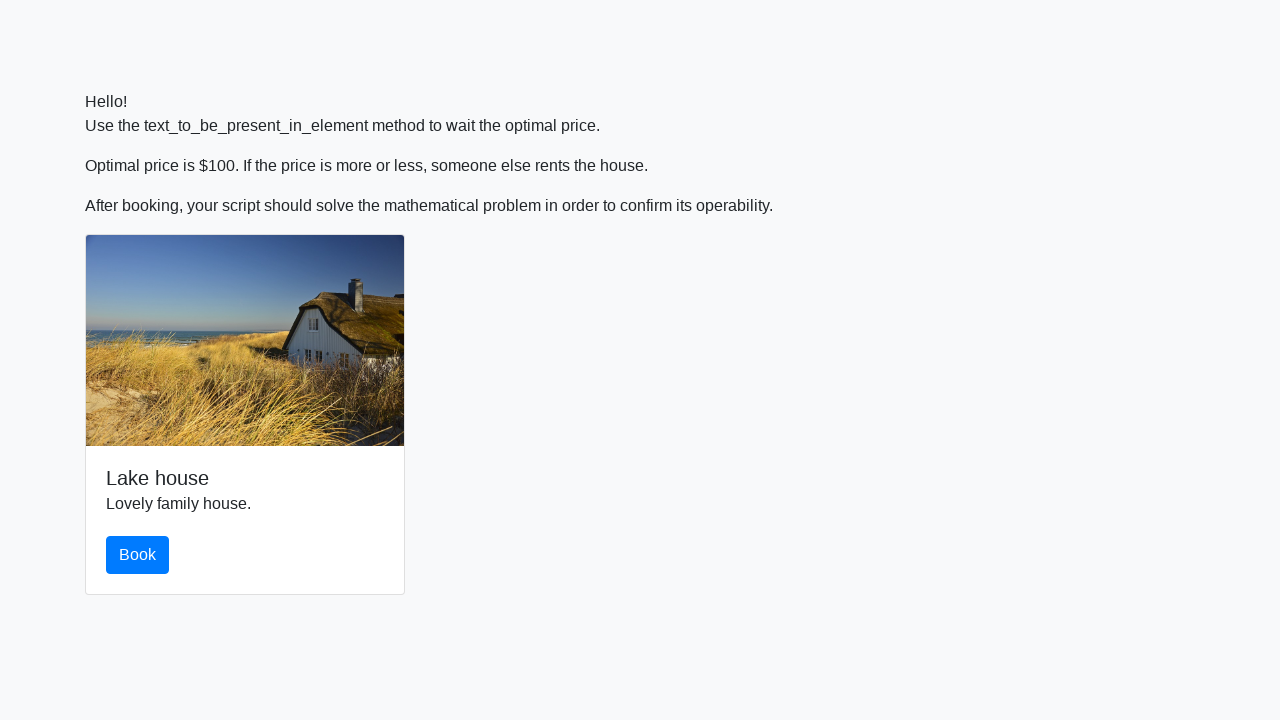

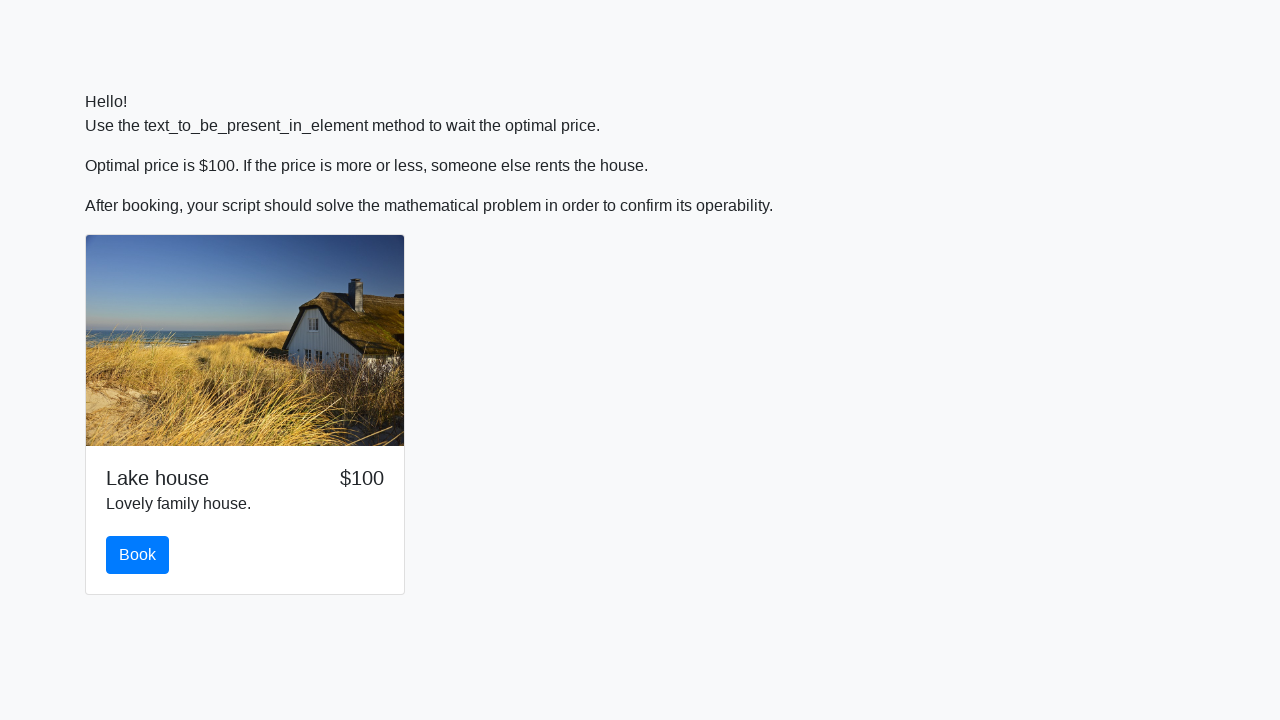